Tests basic form by entering email, password, checking a checkbox and submitting the form

Starting URL: http://automationbykrishna.com/#

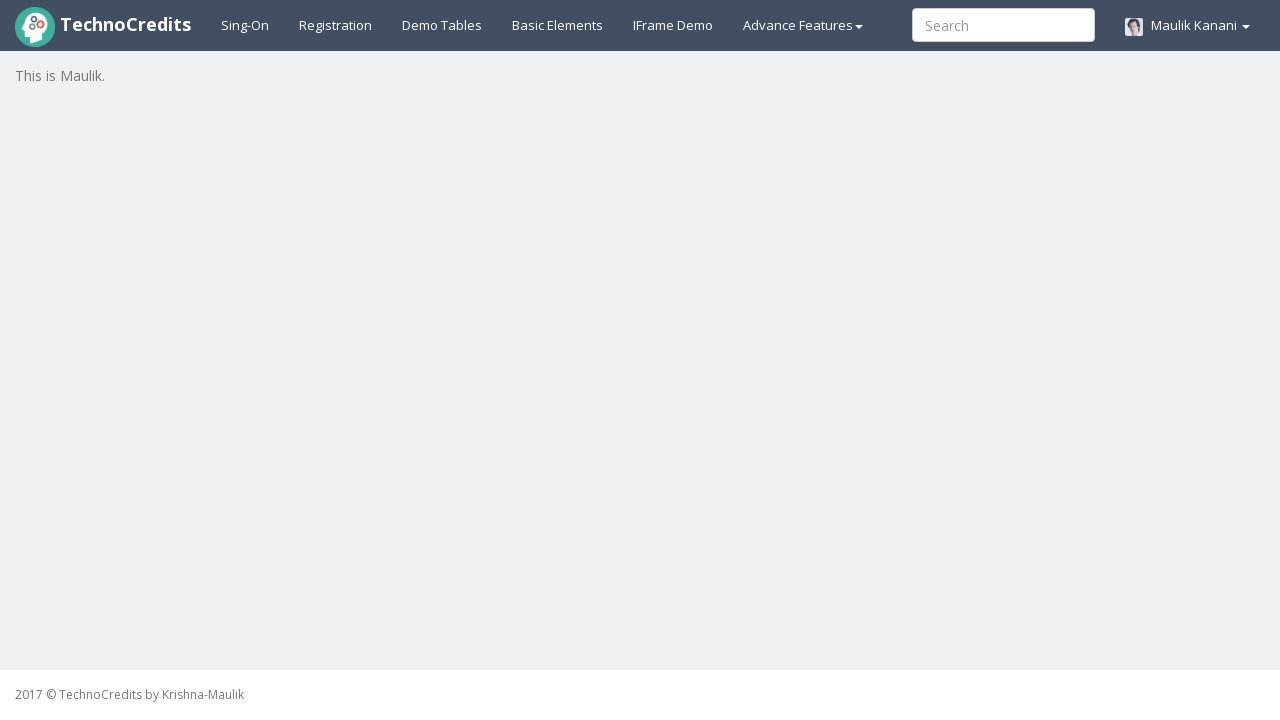

Clicked on Basic Elements link at (558, 25) on xpath=//a[@id='basicelements']
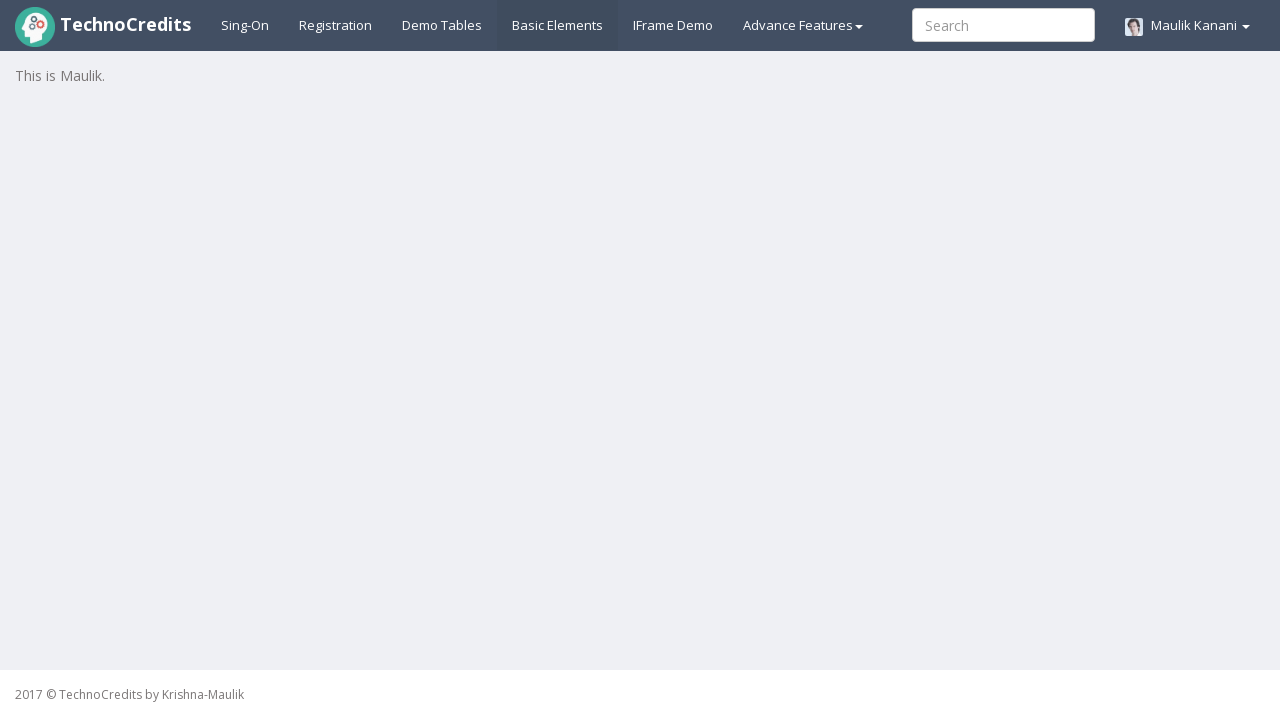

Waited for 1 second for page to load
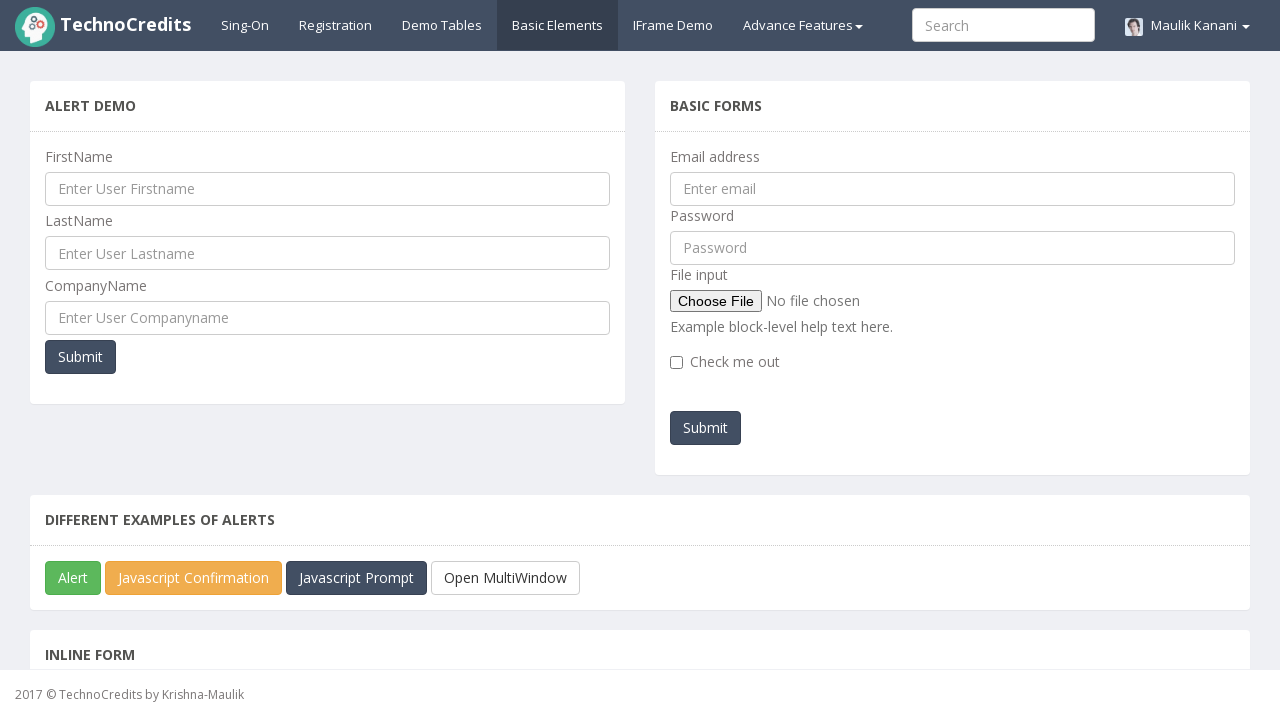

Entered email address 'Sveta' on //input[@name='emailId']
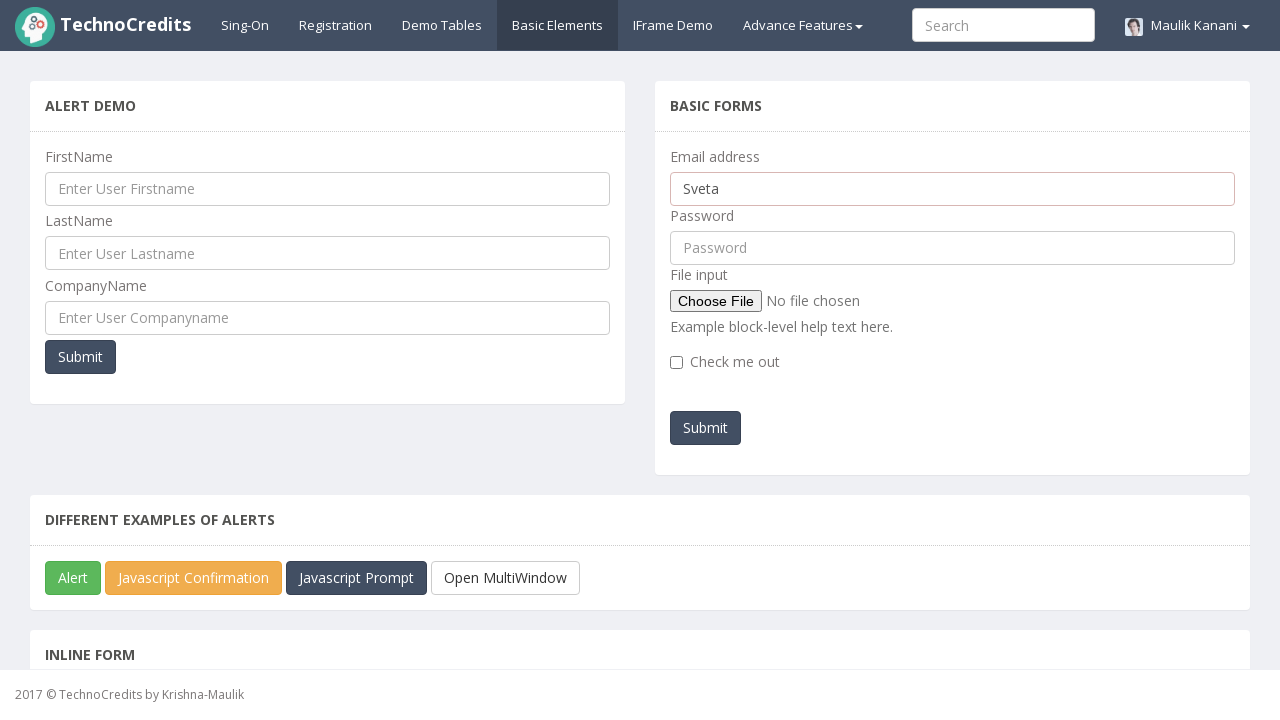

Entered password 'Kanani123' on //input[@id='pwd']
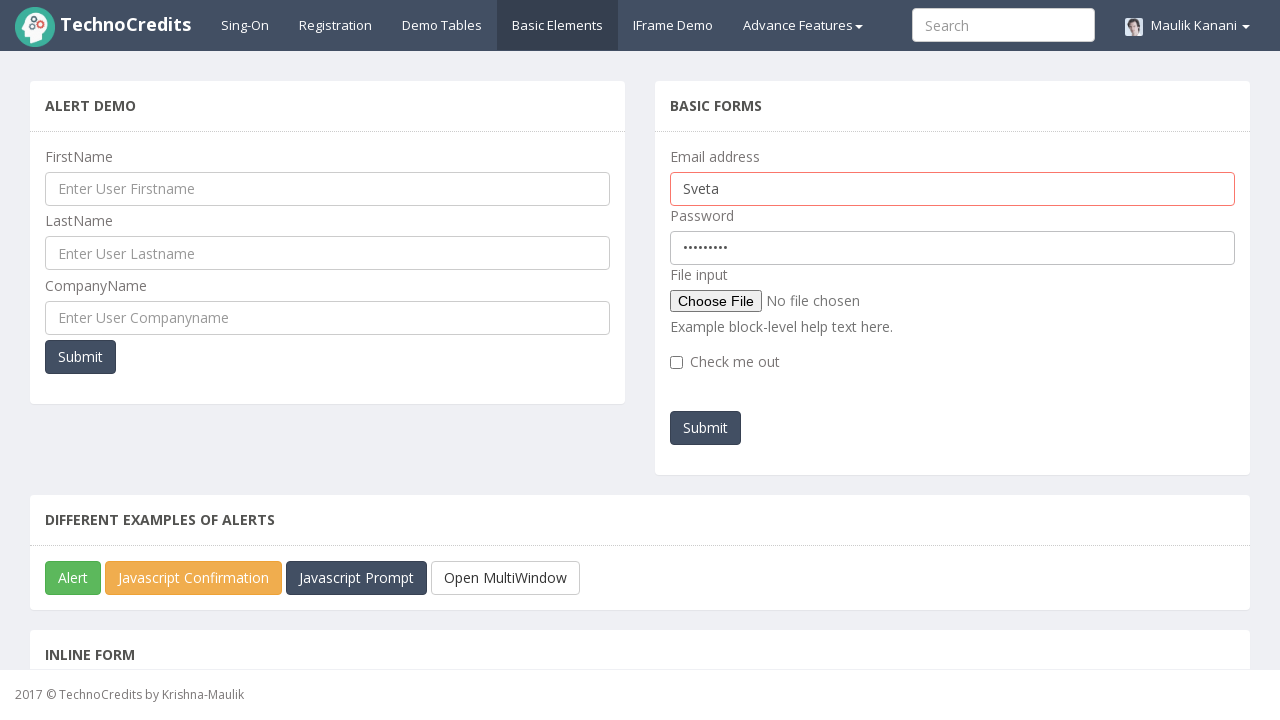

Checked the checkbox at (676, 362) on xpath=//div[@class='panel-body']//input[@type='checkbox']
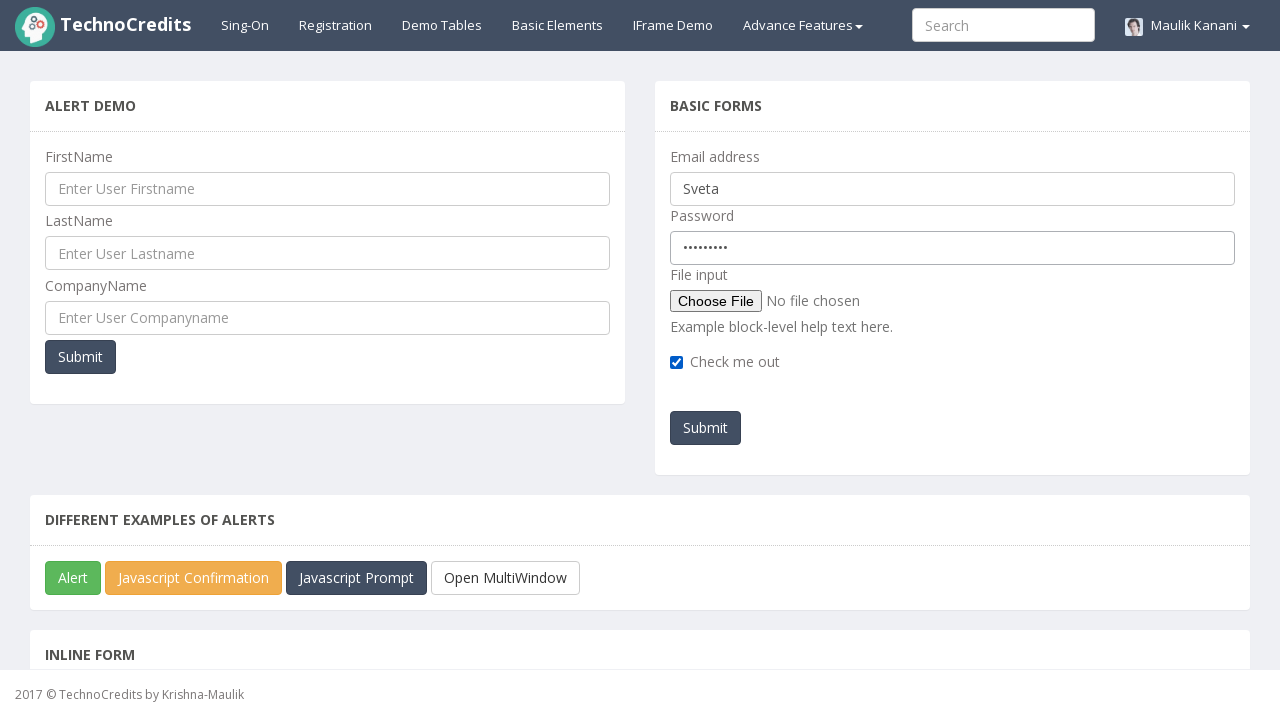

Clicked submit button at (706, 428) on xpath=//button[@id='submitb2']
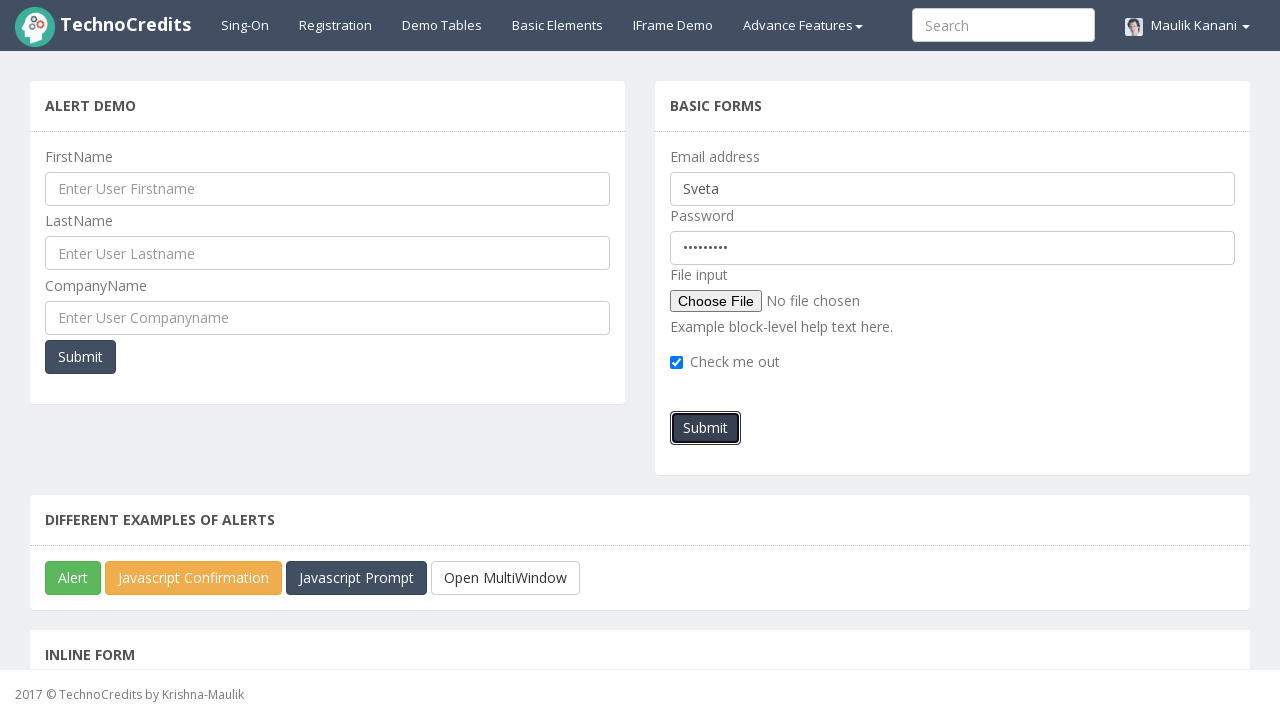

Set up alert handler to accept dialogs
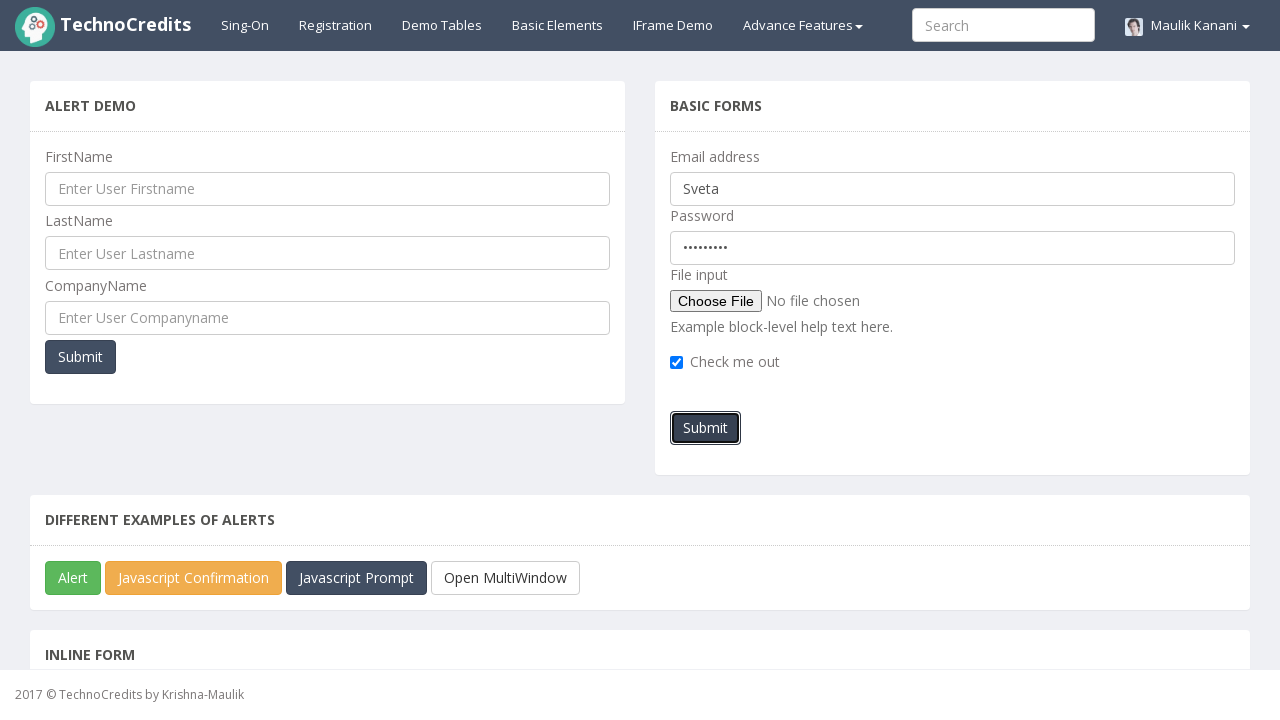

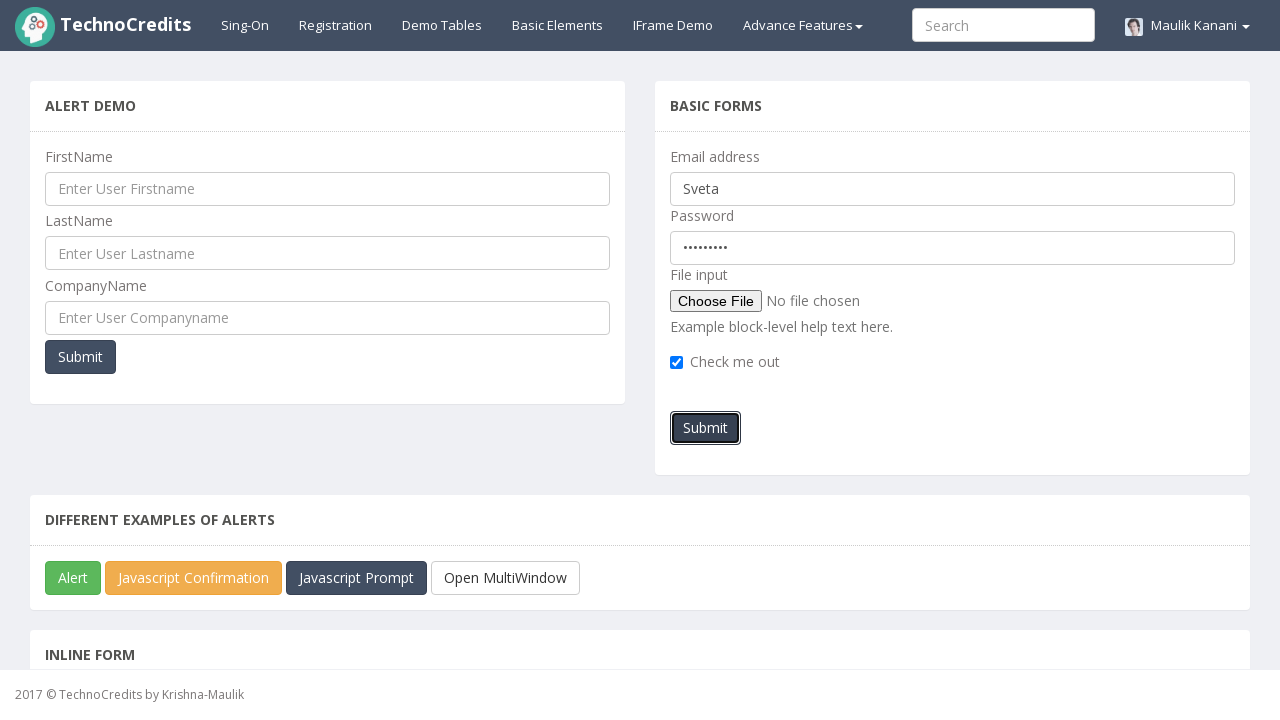